Tests that the Clear completed button displays correct text when items are completed

Starting URL: https://demo.playwright.dev/todomvc

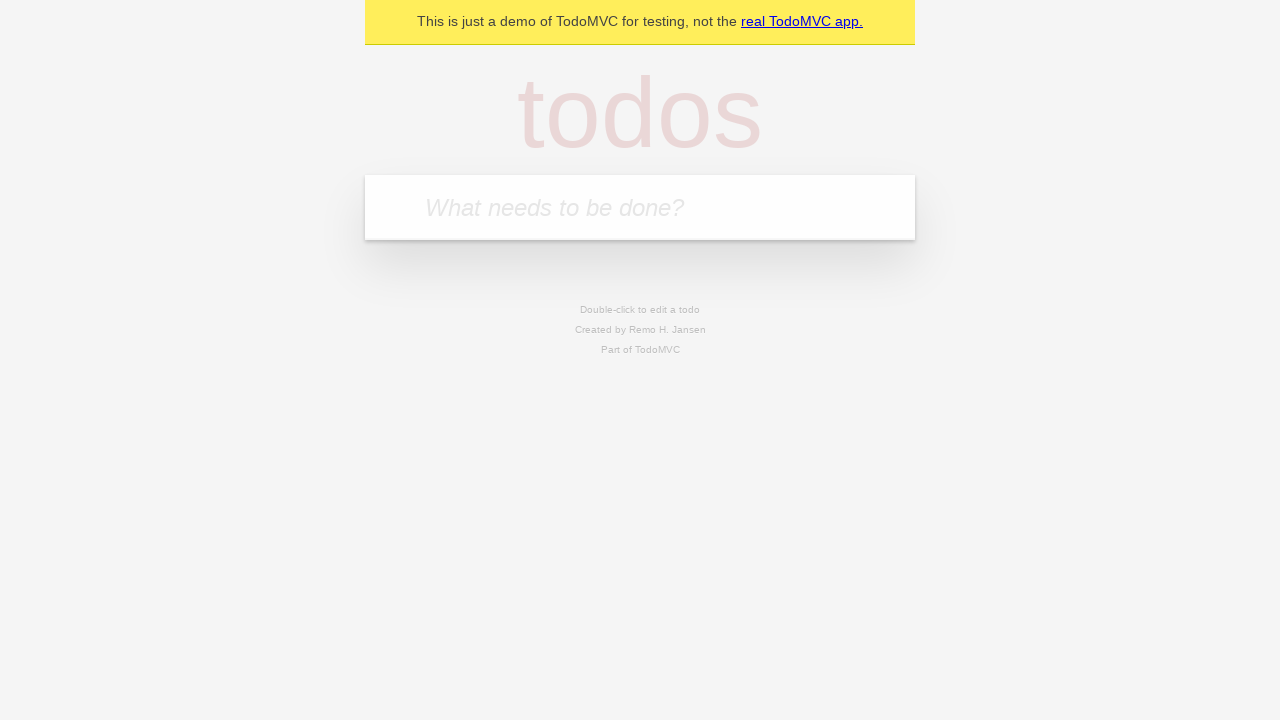

Filled todo input with 'buy some cheese' on internal:attr=[placeholder="What needs to be done?"i]
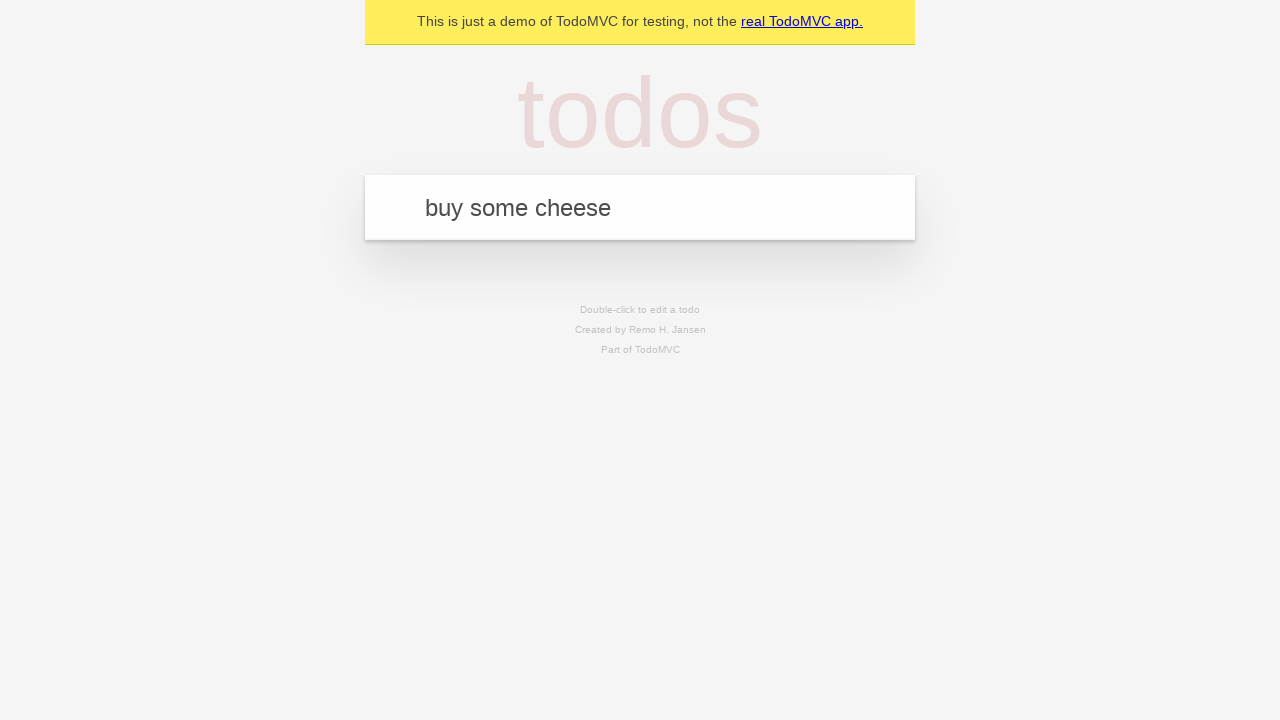

Pressed Enter to add todo 'buy some cheese' on internal:attr=[placeholder="What needs to be done?"i]
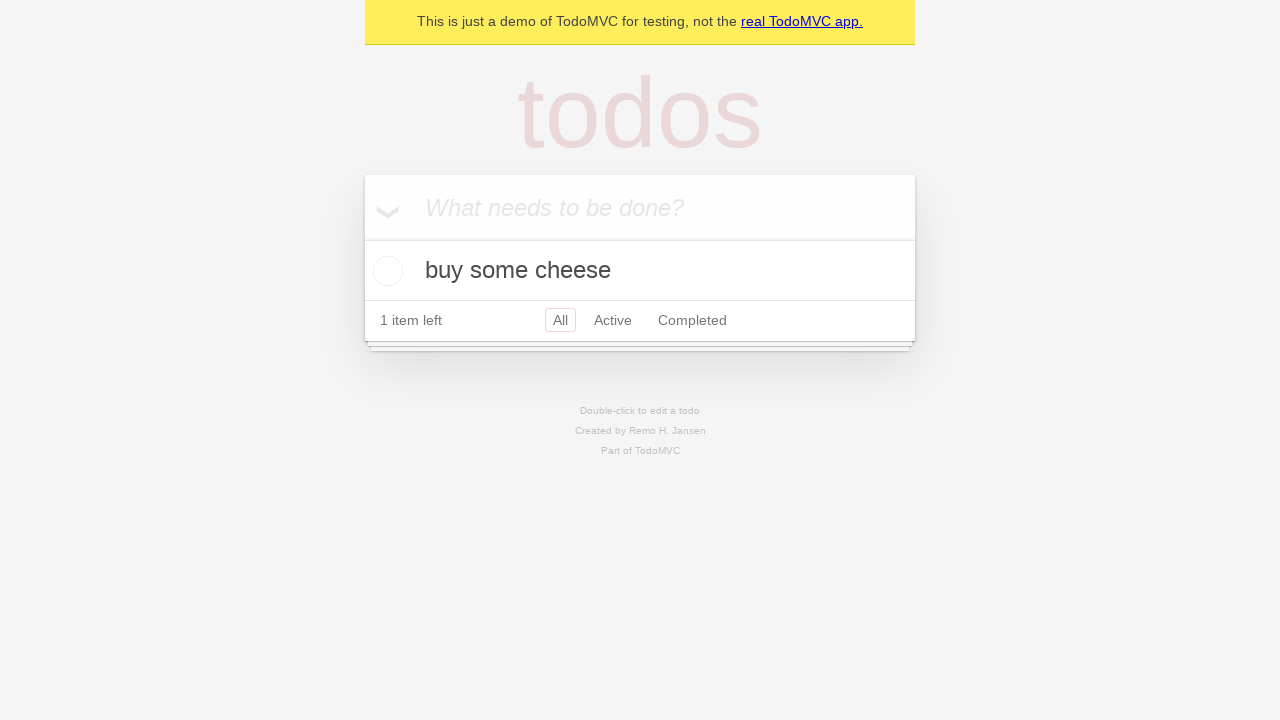

Filled todo input with 'feed the cat' on internal:attr=[placeholder="What needs to be done?"i]
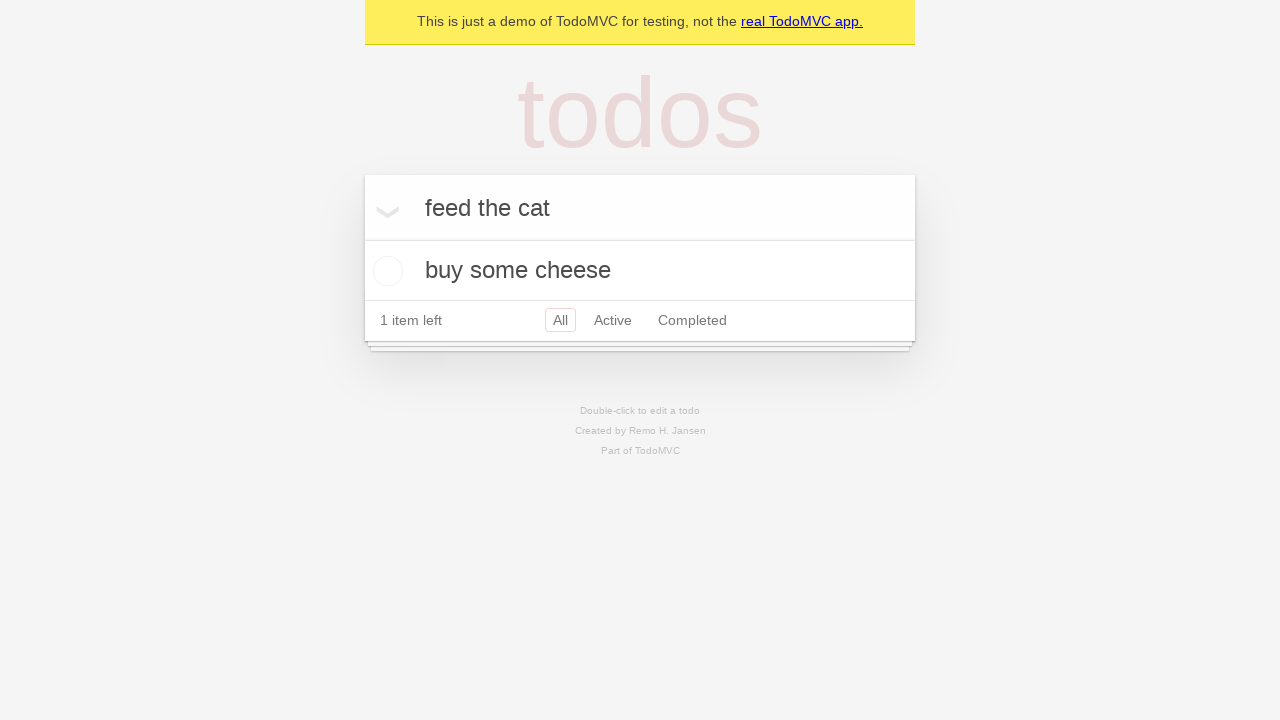

Pressed Enter to add todo 'feed the cat' on internal:attr=[placeholder="What needs to be done?"i]
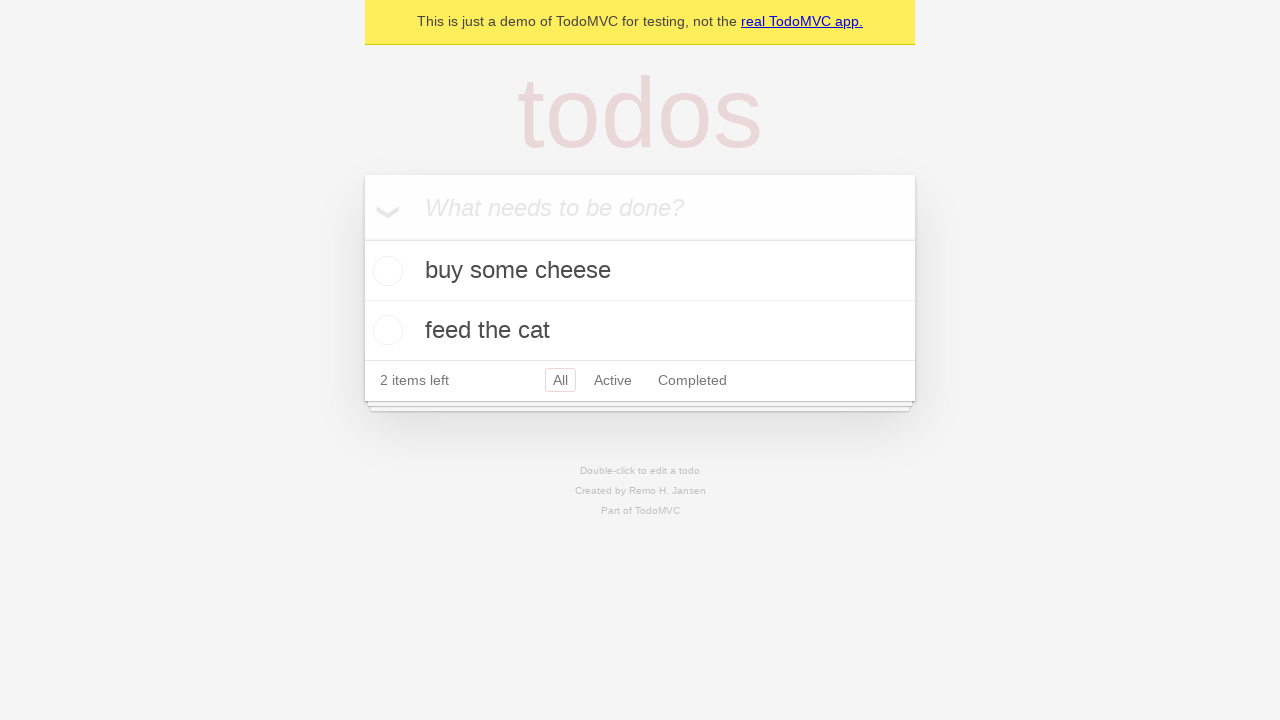

Filled todo input with 'book a doctors appointment' on internal:attr=[placeholder="What needs to be done?"i]
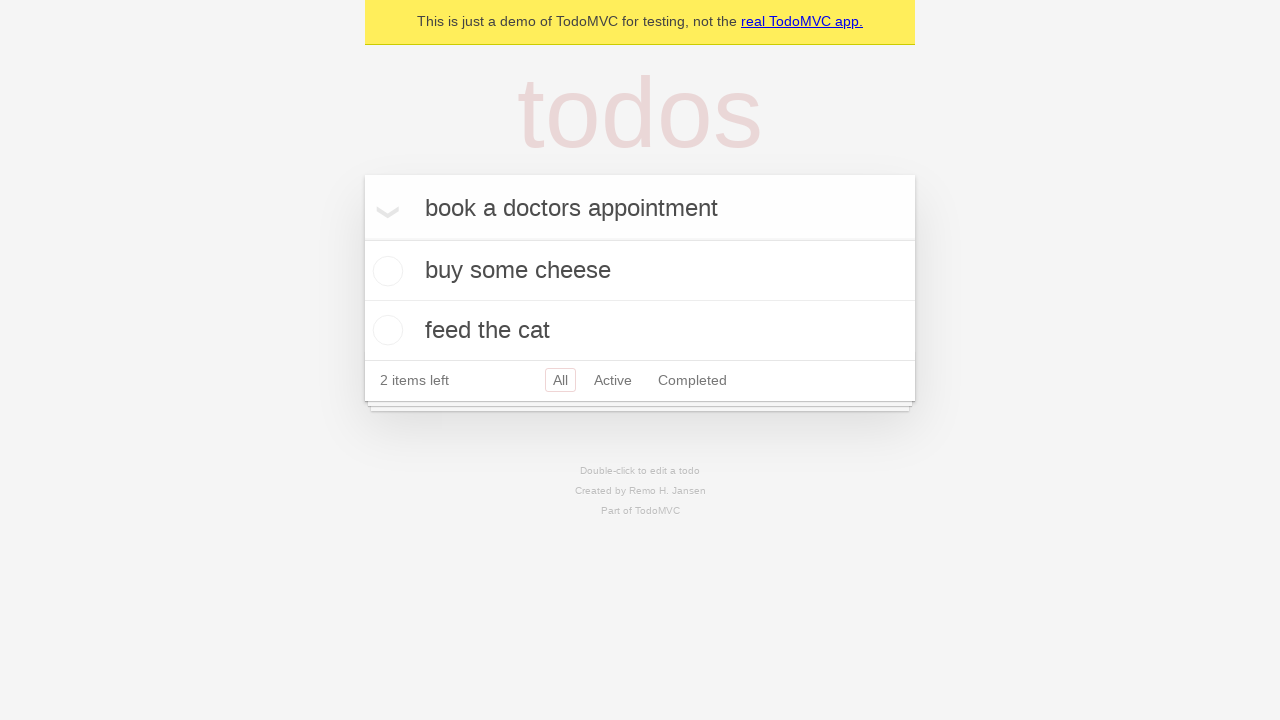

Pressed Enter to add todo 'book a doctors appointment' on internal:attr=[placeholder="What needs to be done?"i]
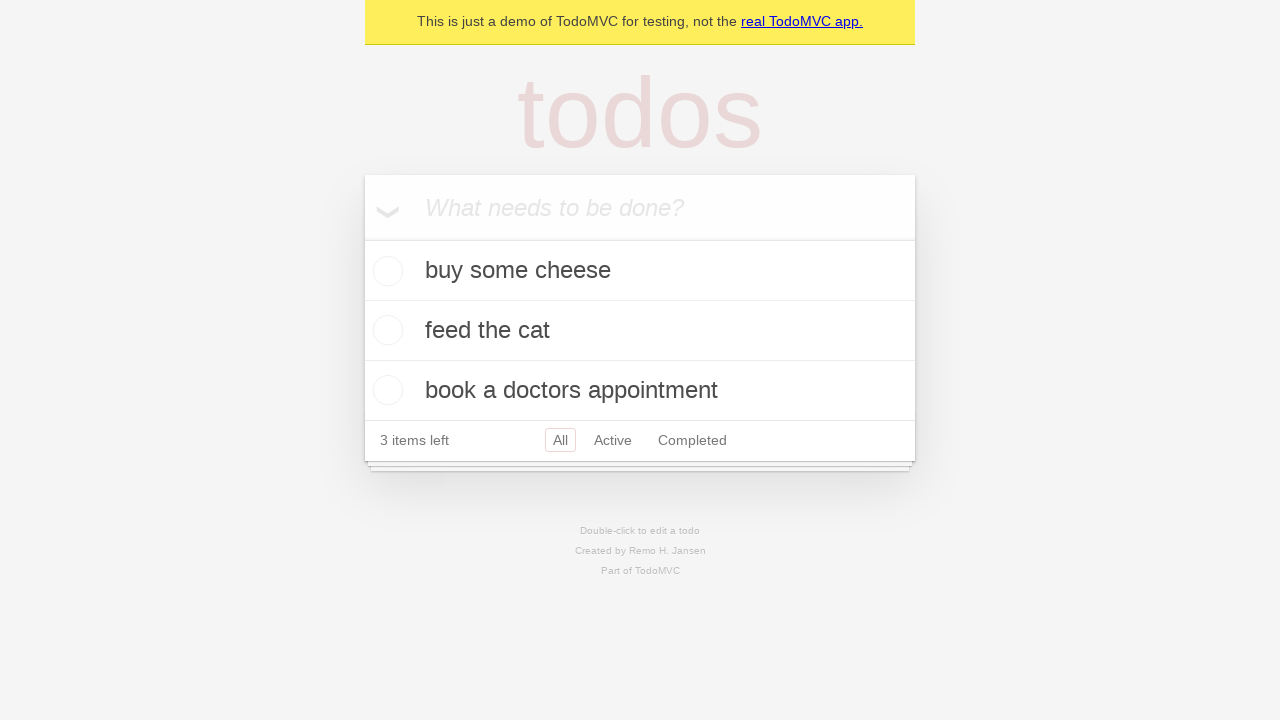

All 3 todo items loaded on page
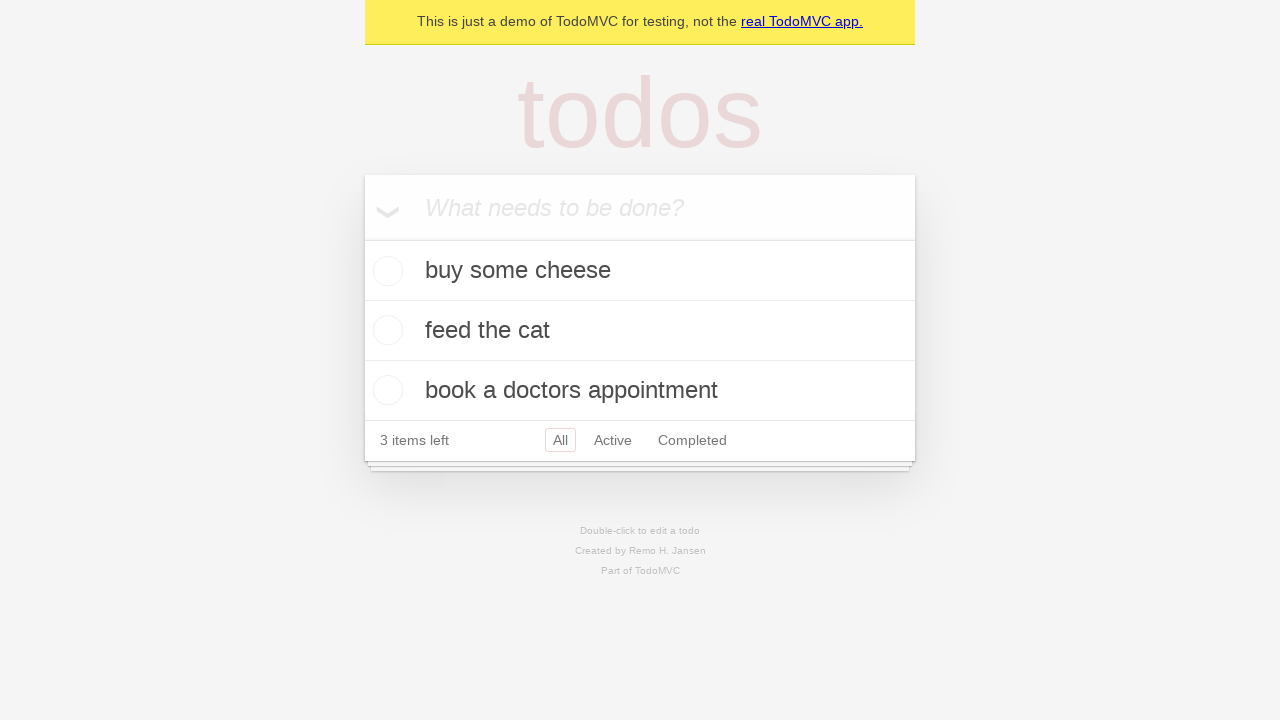

Checked the first todo item as completed at (385, 271) on .todo-list li .toggle >> nth=0
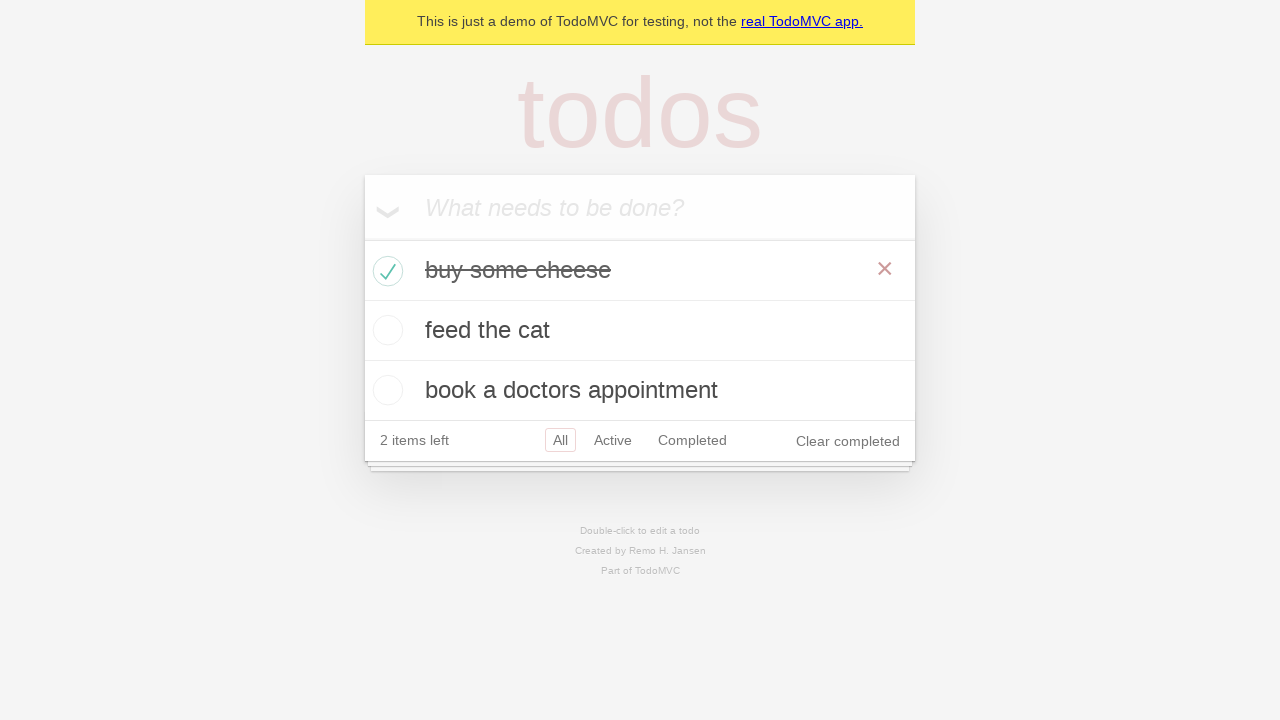

Clear completed button appeared on page
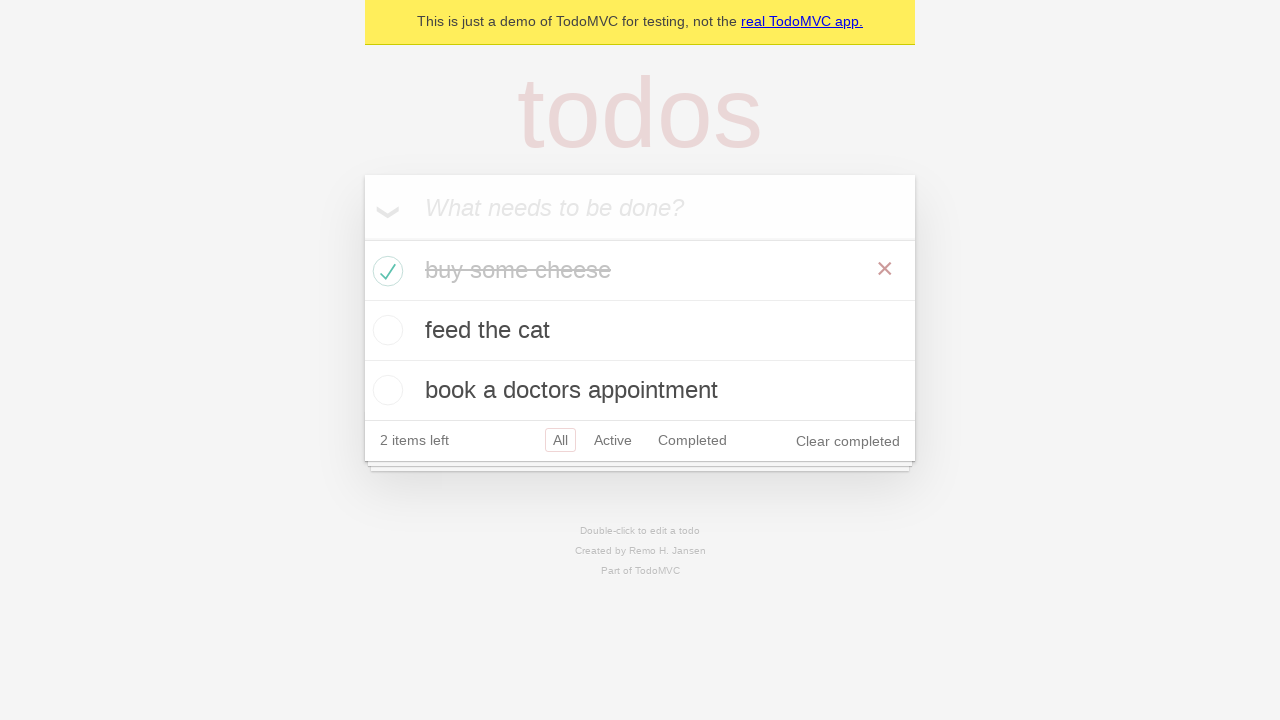

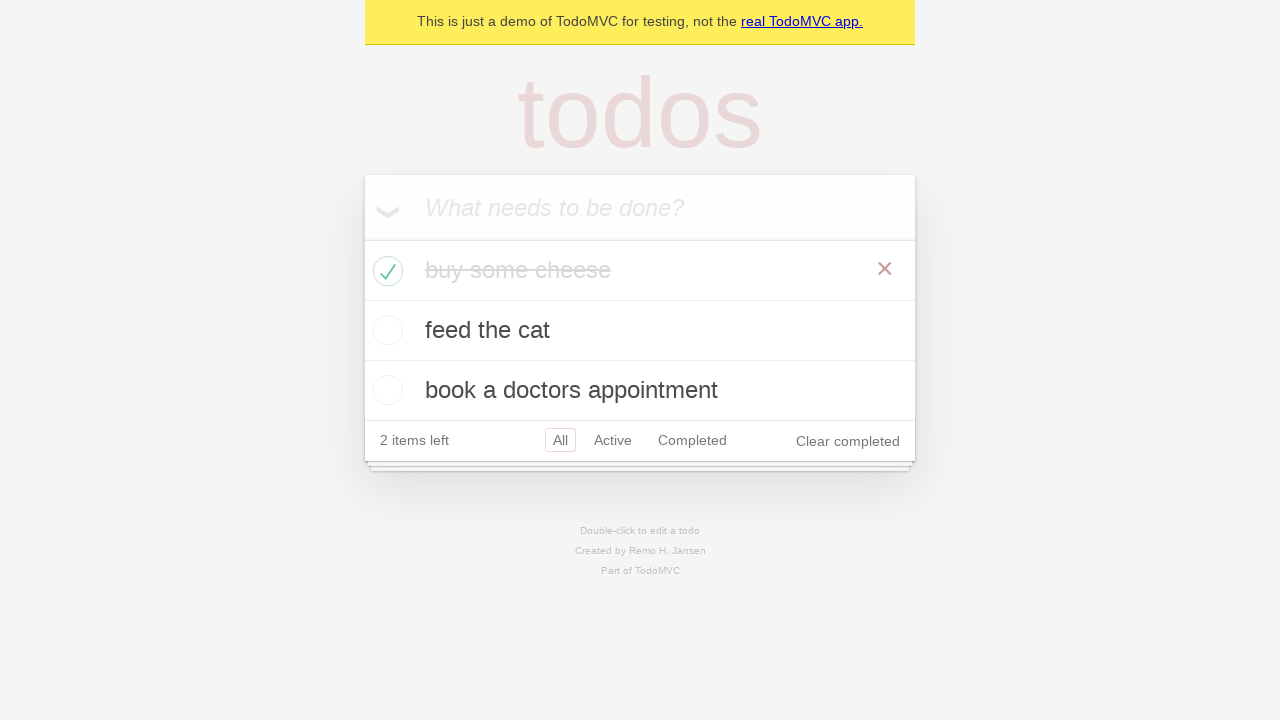